Tests mouse hover functionality by hovering over a button, clicking on a revealed menu option, and verifying the page navigation

Starting URL: https://rahulshettyacademy.com/AutomationPractice/

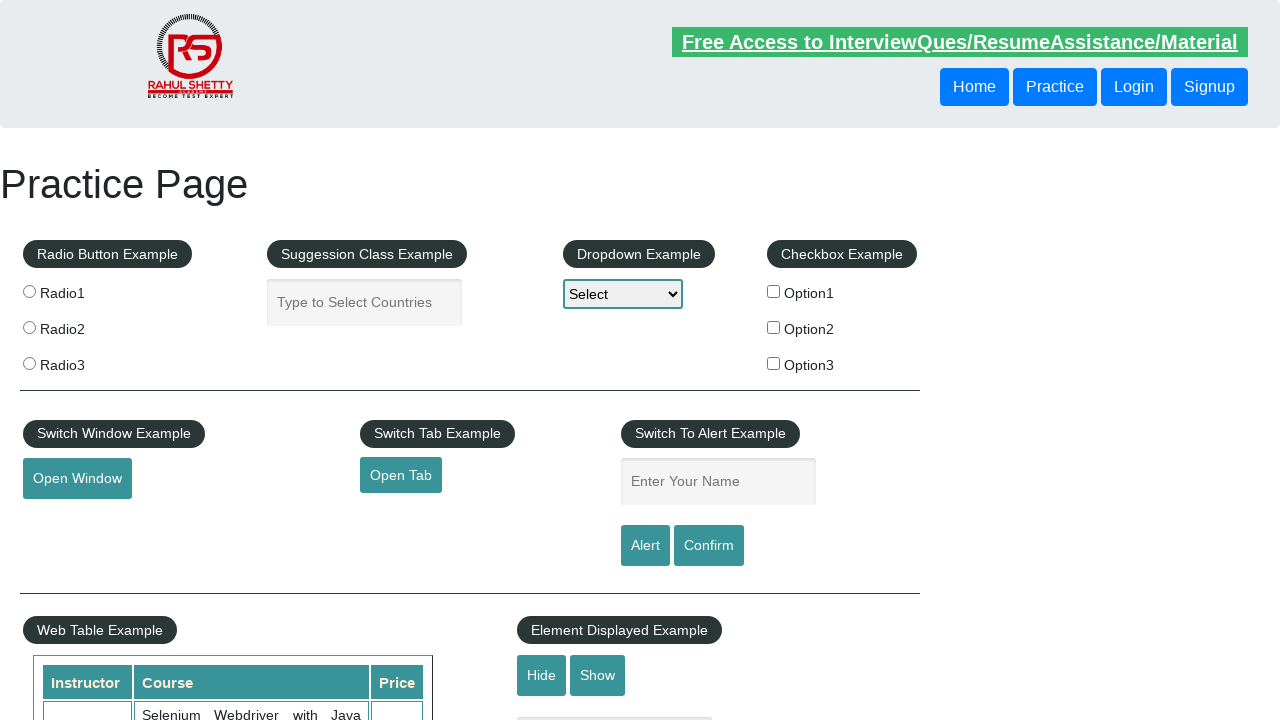

Double-clicked the hover button to reveal menu options at (83, 361) on button#mousehover
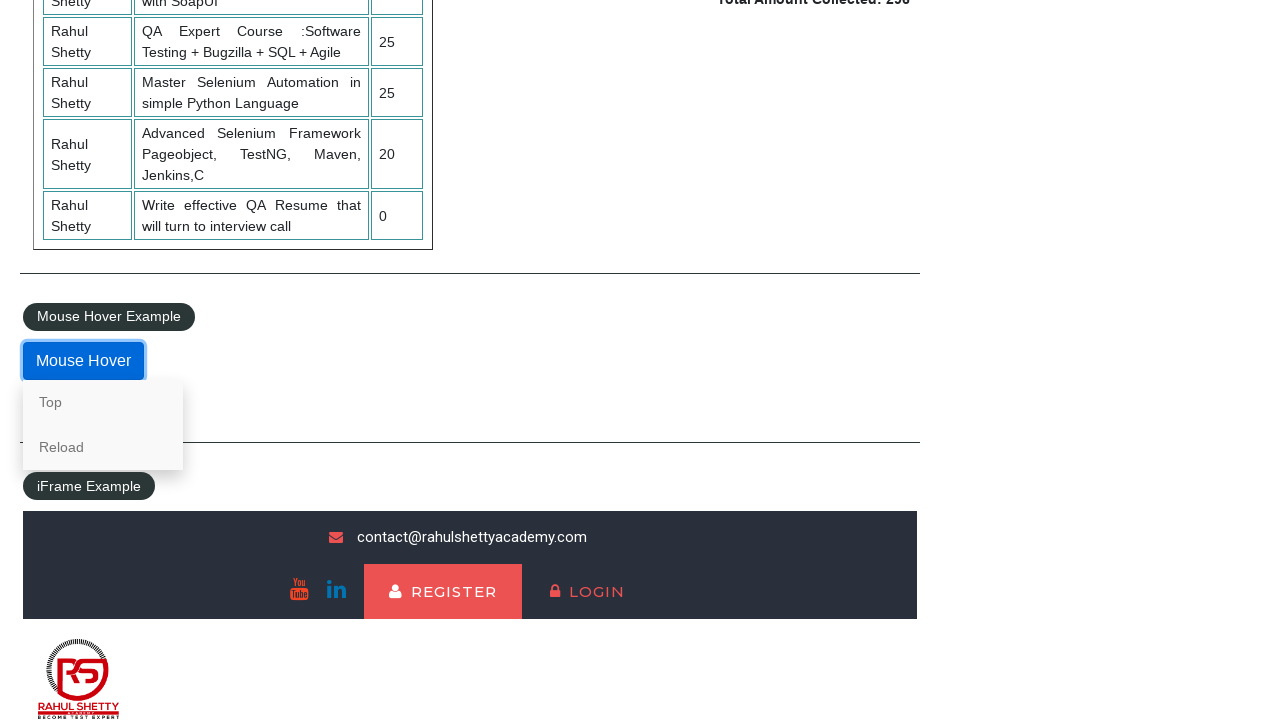

Hovered over the button to display menu options at (83, 361) on button#mousehover
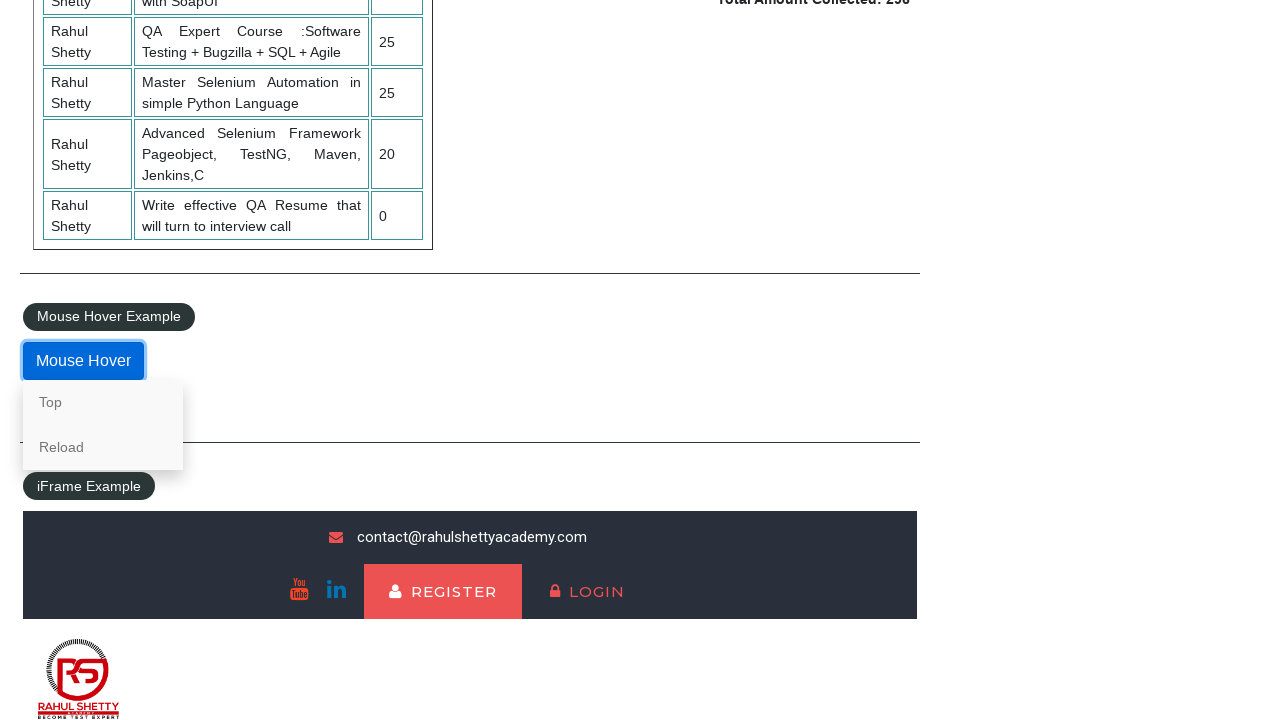

Clicked on the 'Top' menu option at (103, 402) on a:has-text('Top')
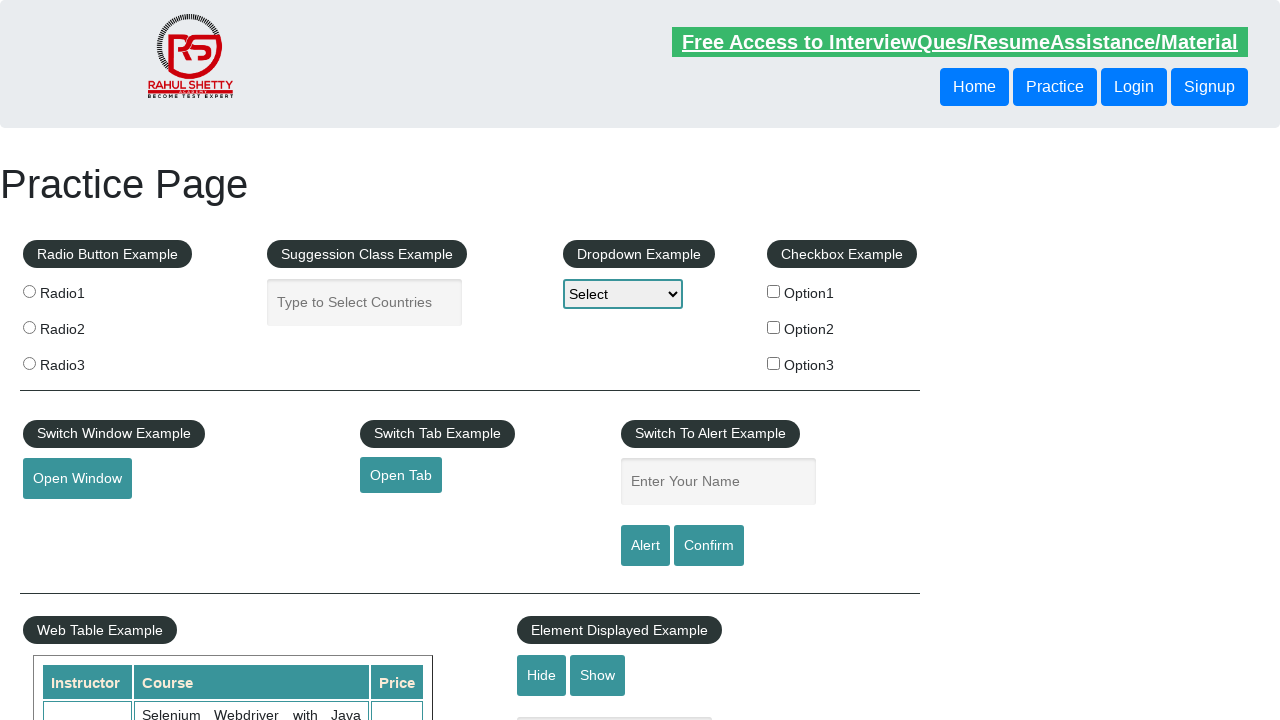

Verified logo is visible after navigation to top of page
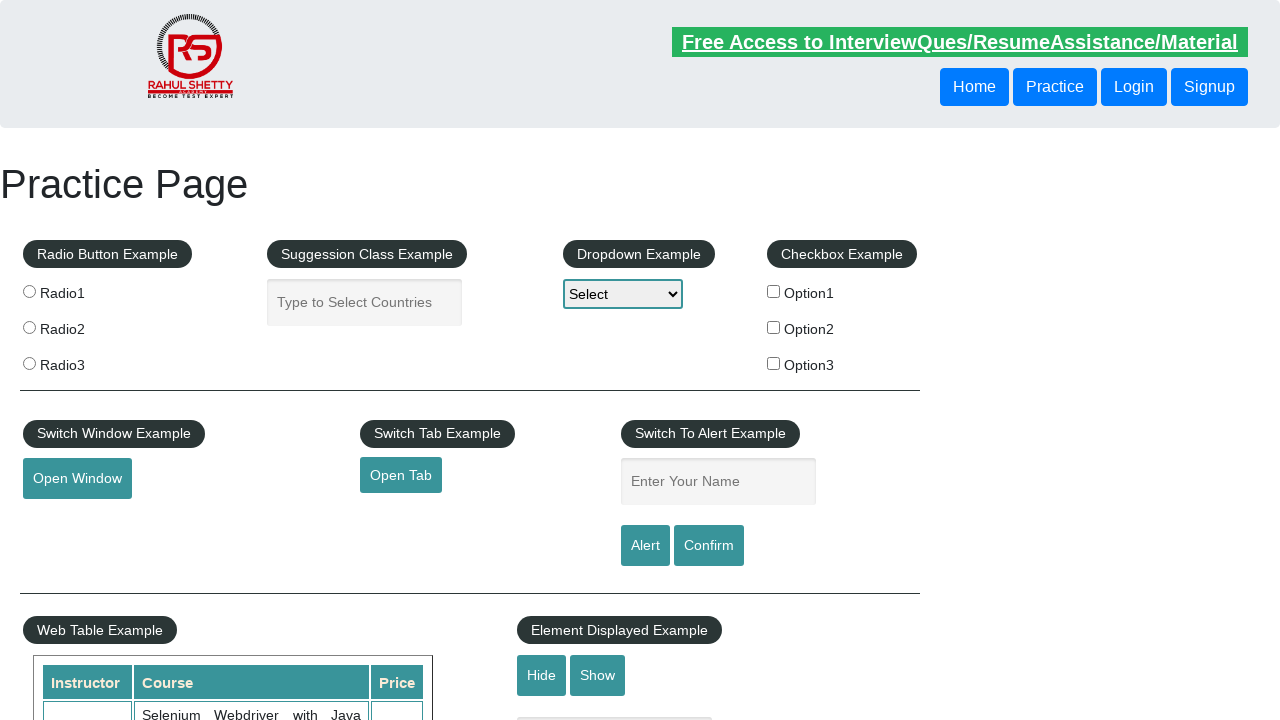

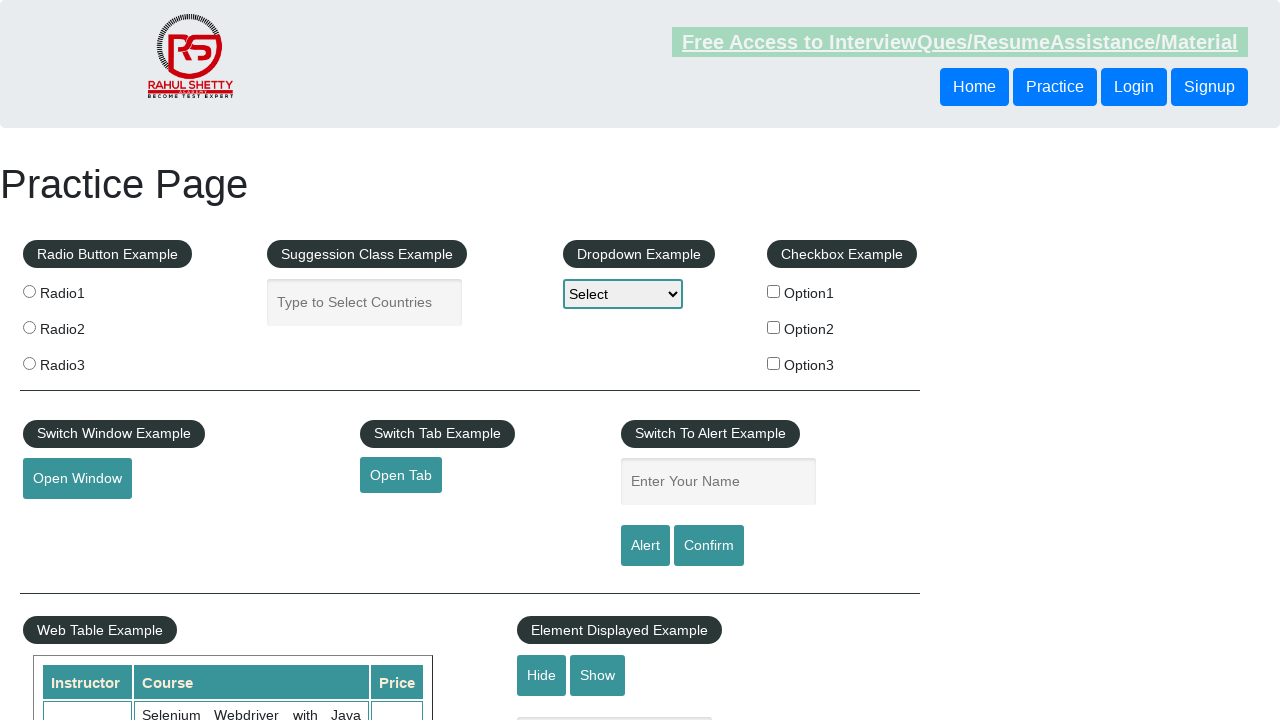